Fills out a form with first name, last name, and email, then submits it by pressing Enter on the submit button

Starting URL: https://secure-retreat-92358.herokuapp.com/

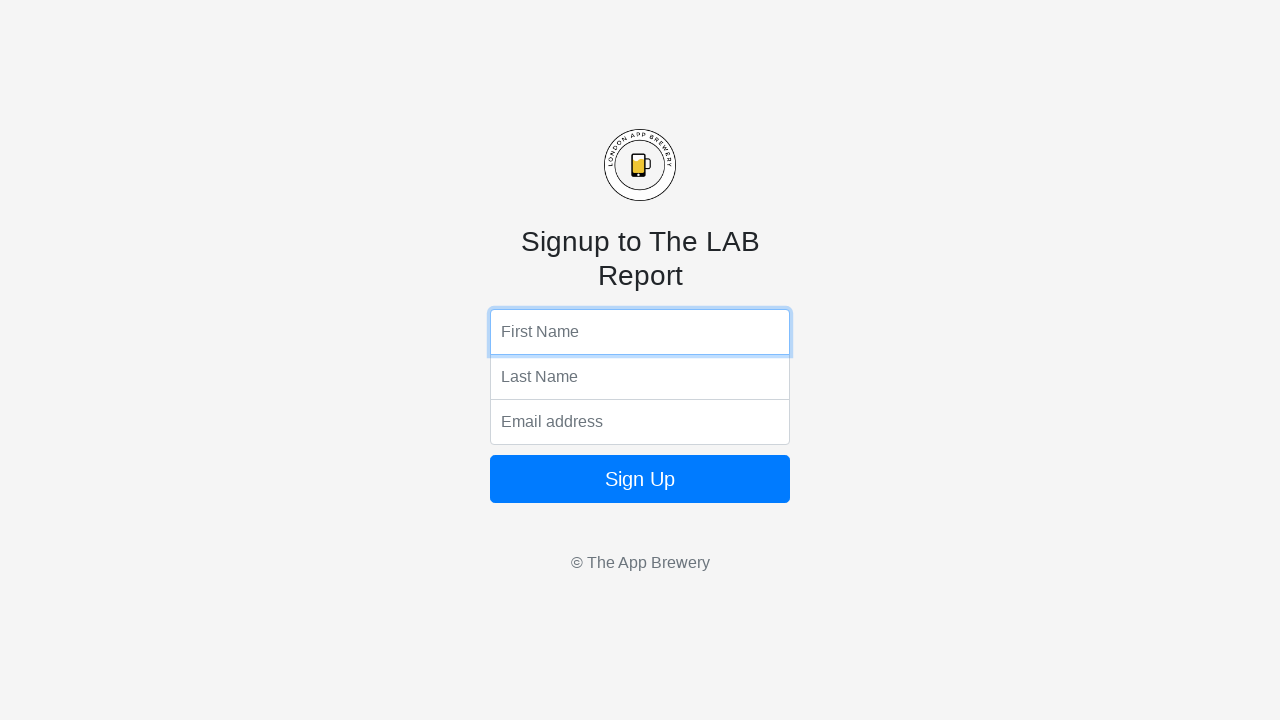

Filled first name field with 'John' on .top
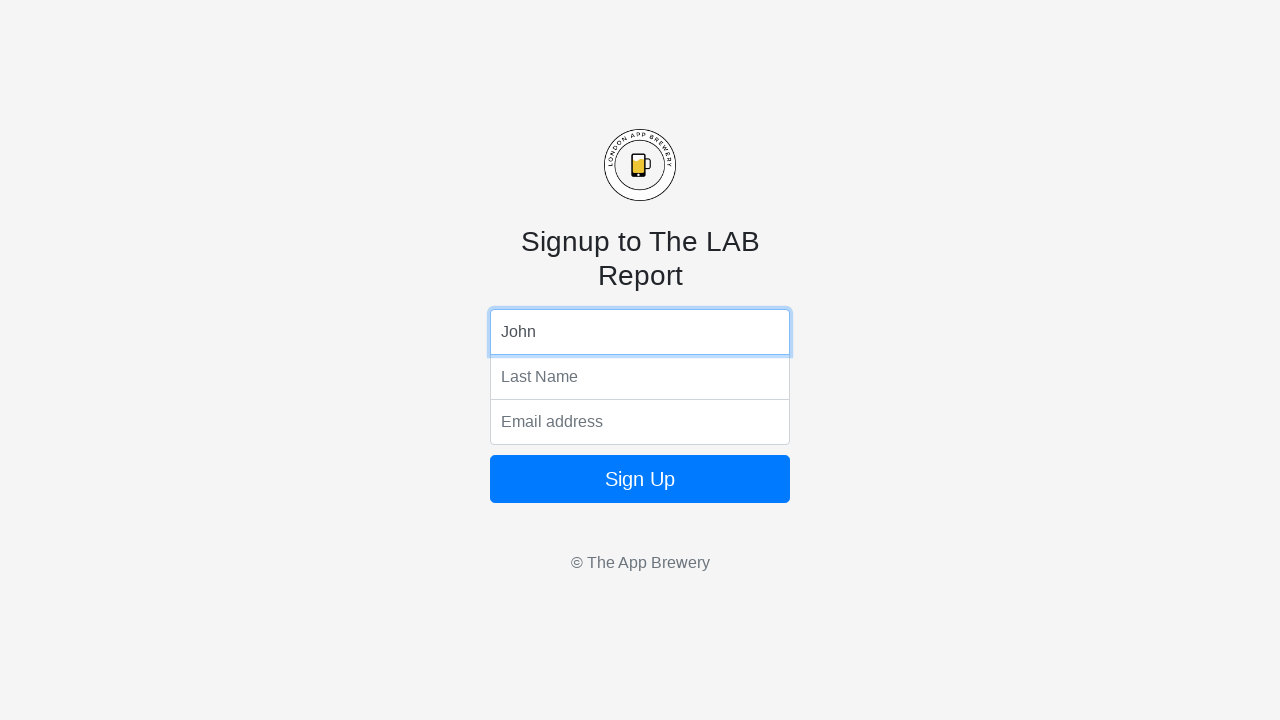

Filled last name field with 'Doe' on .middle
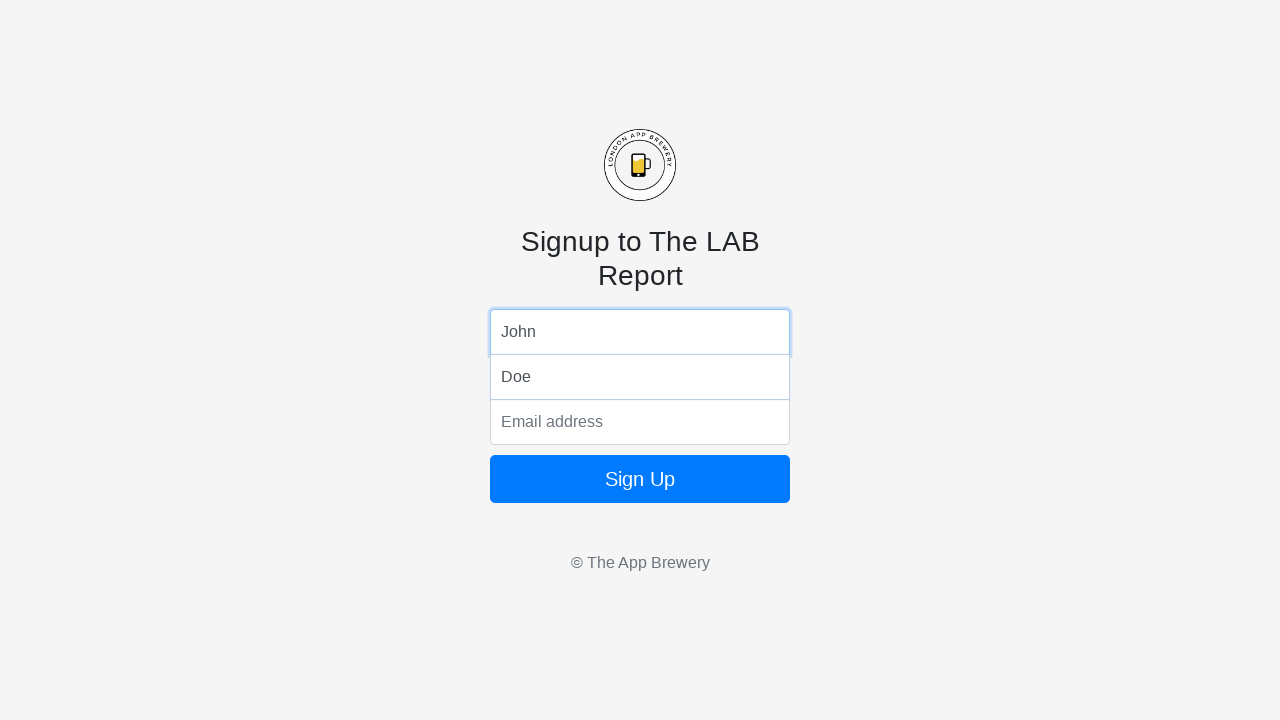

Filled email field with 'john.doe@example.com' on .bottom
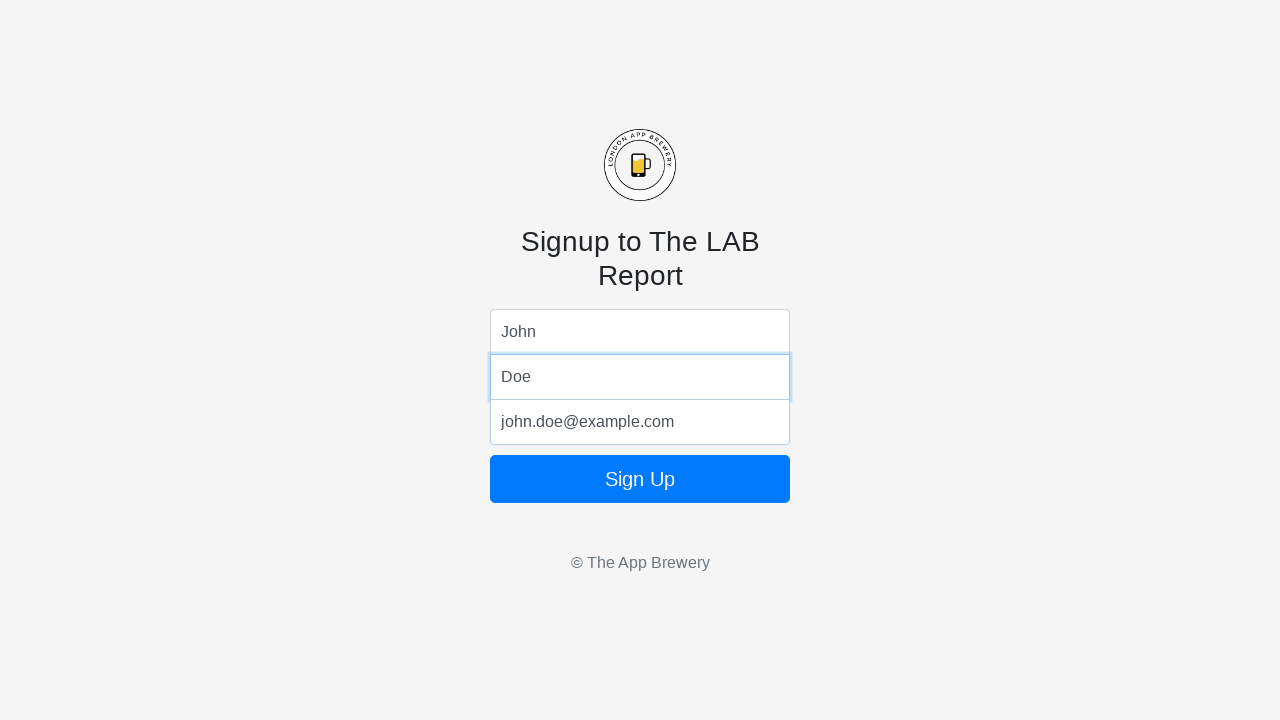

Submitted form by pressing Enter on submit button on .btn
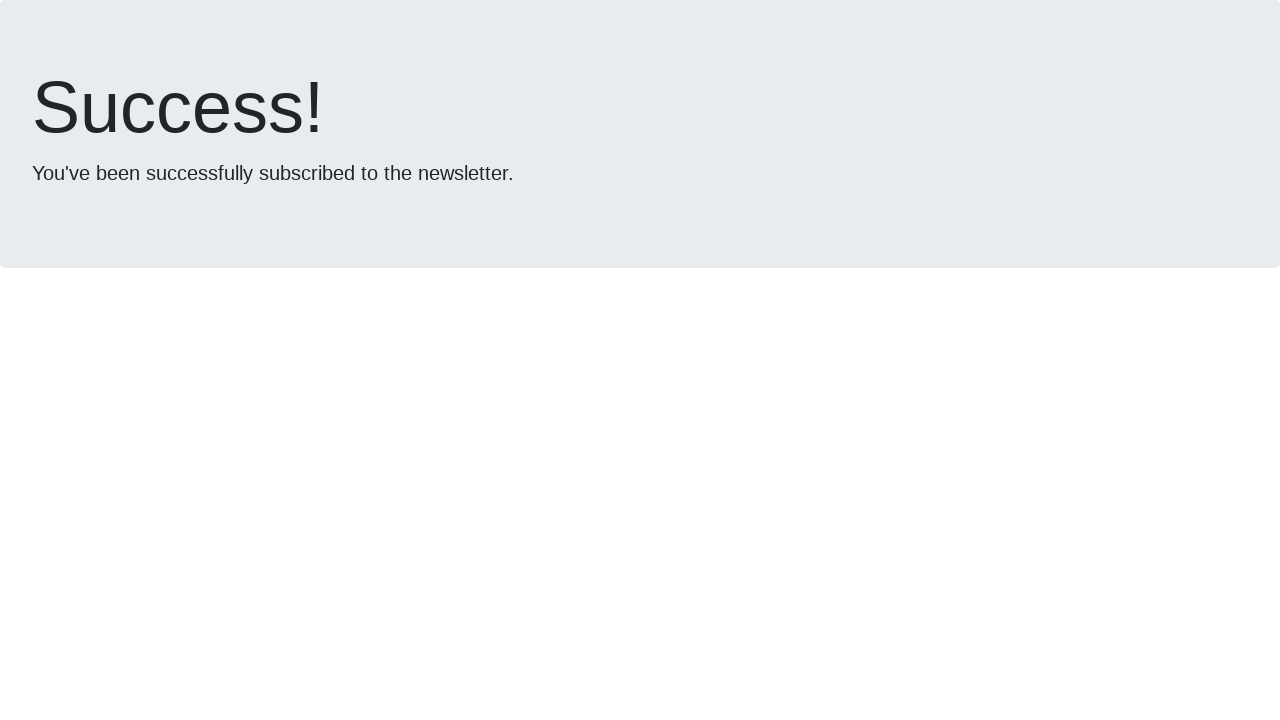

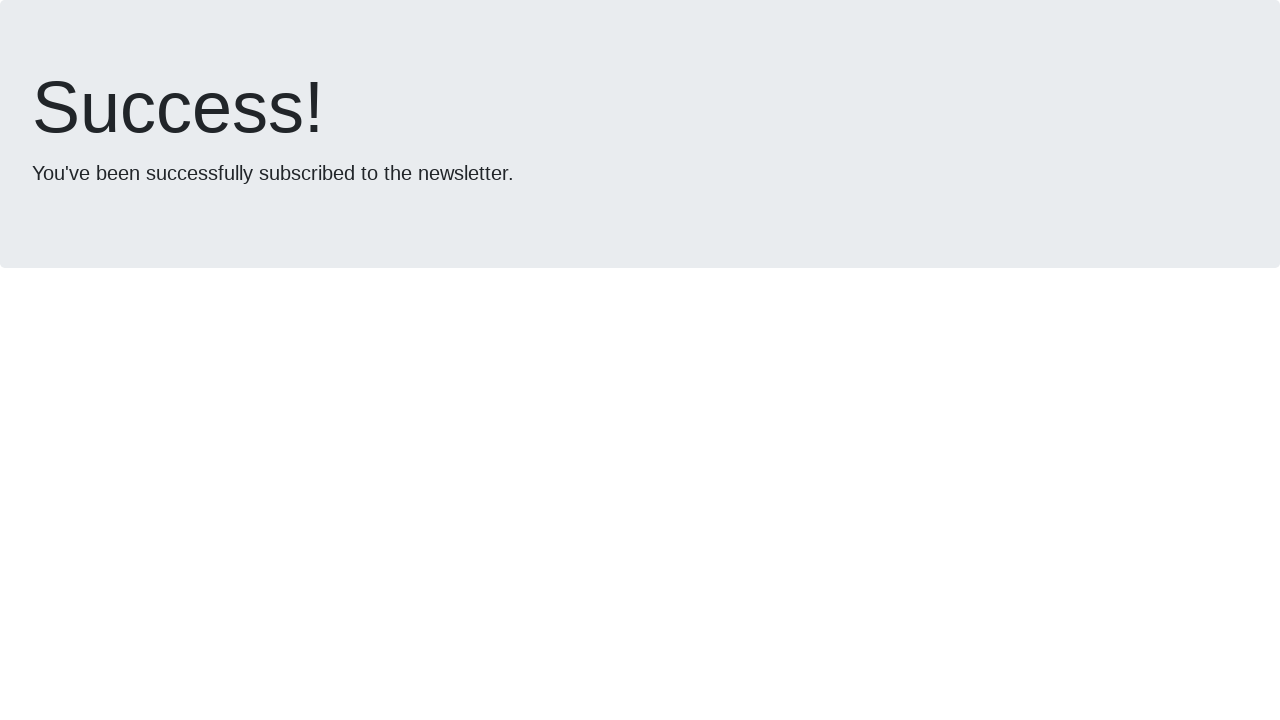